Validates that the toggle colours button has the correct onclick handler

Starting URL: https://jaredwebber.dev

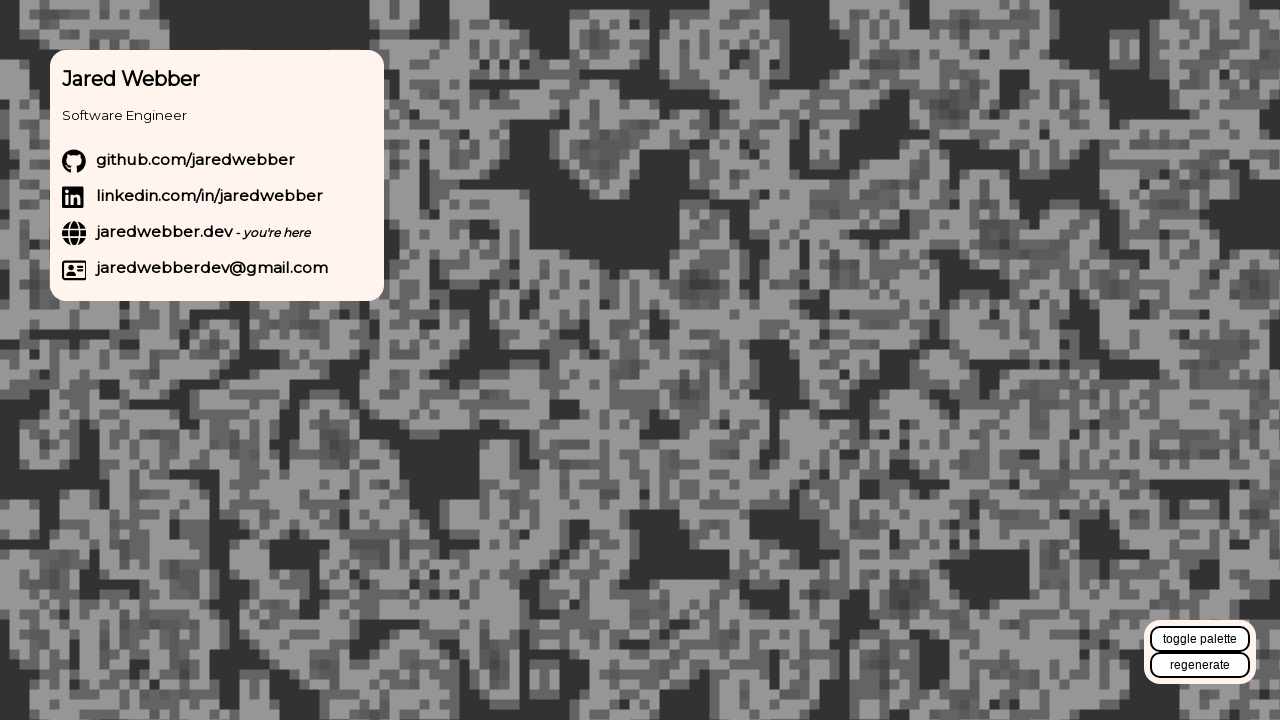

Navigated to https://jaredwebber.dev
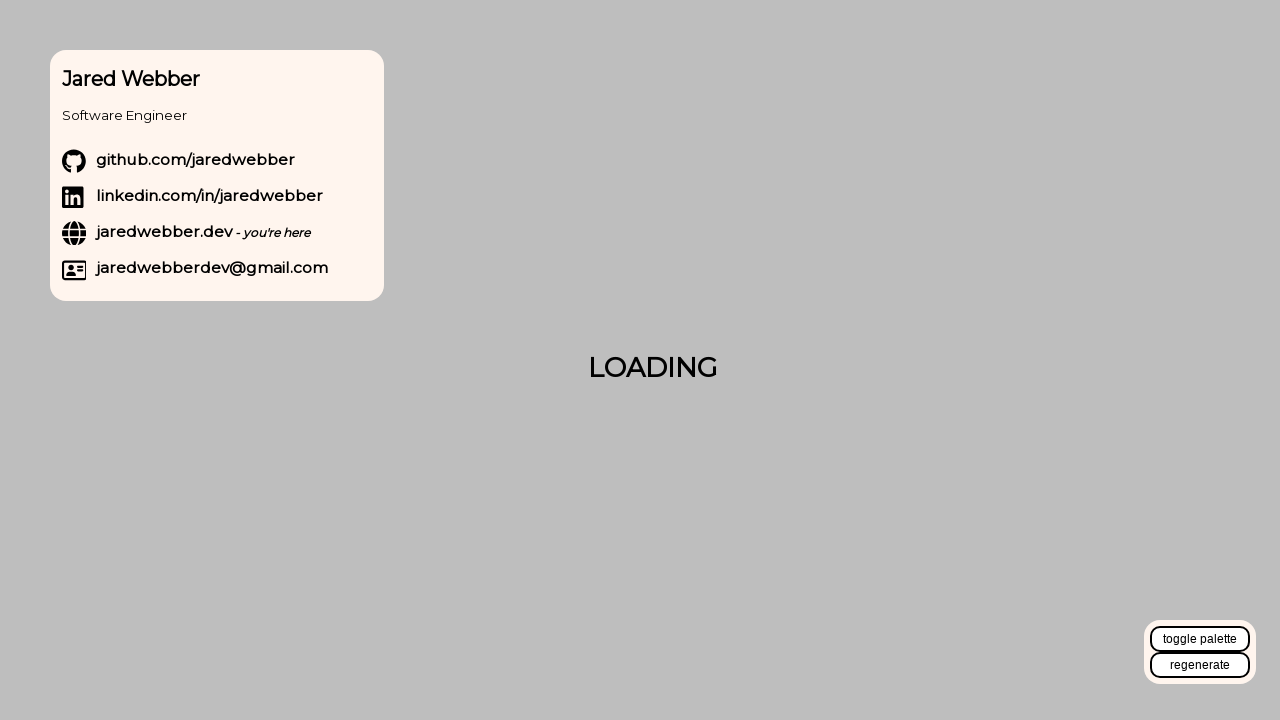

Located toggle colours button element
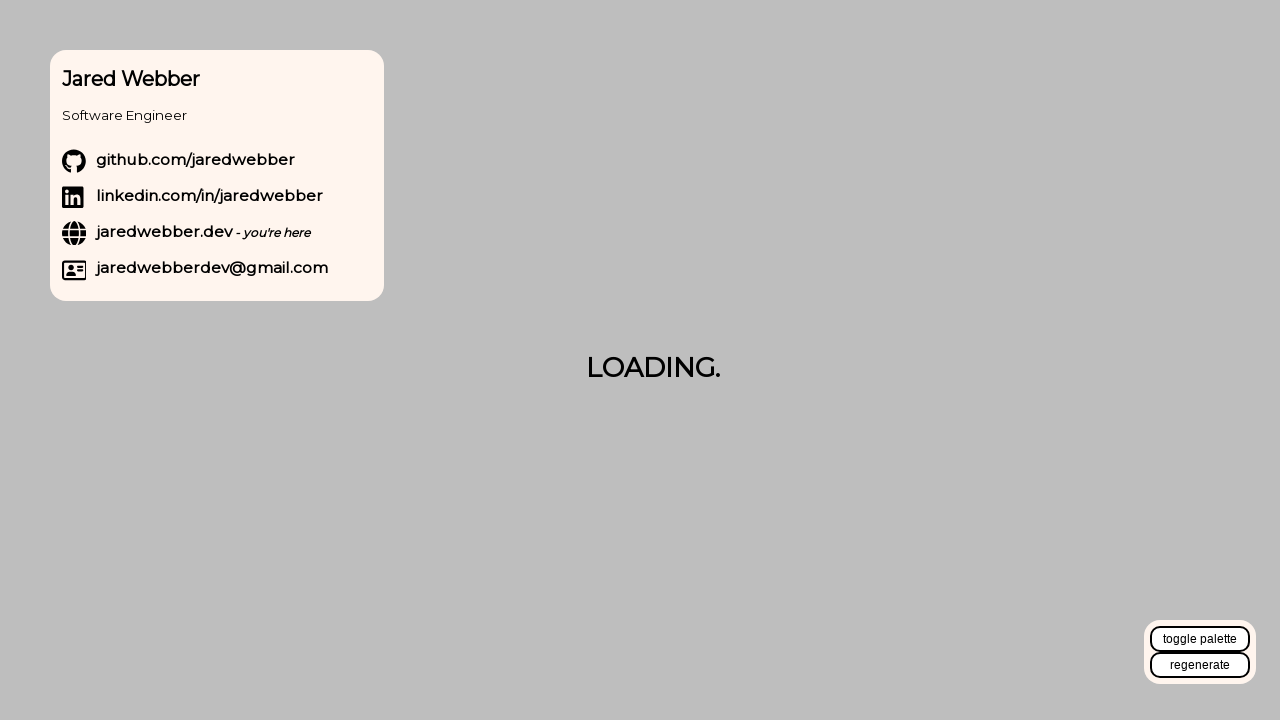

Retrieved onclick attribute value: 'toggleColours()'
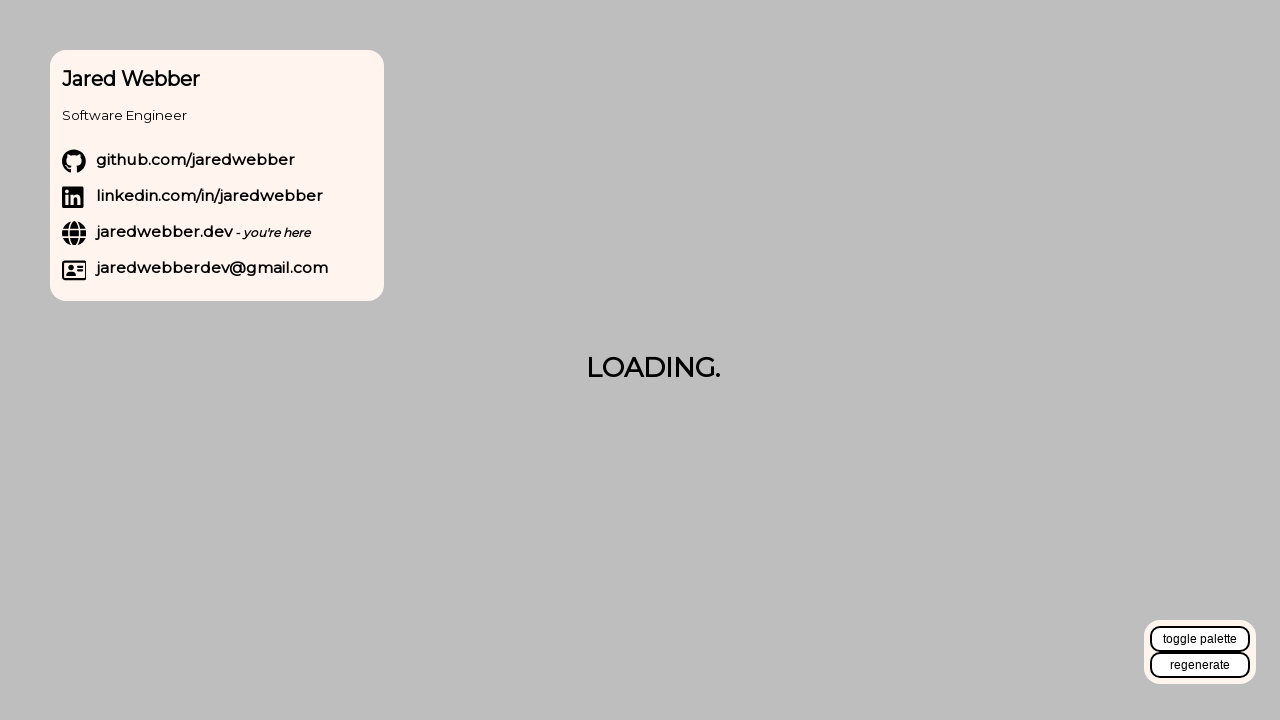

Verified toggle colours button has correct onclick handler 'toggleColours()'
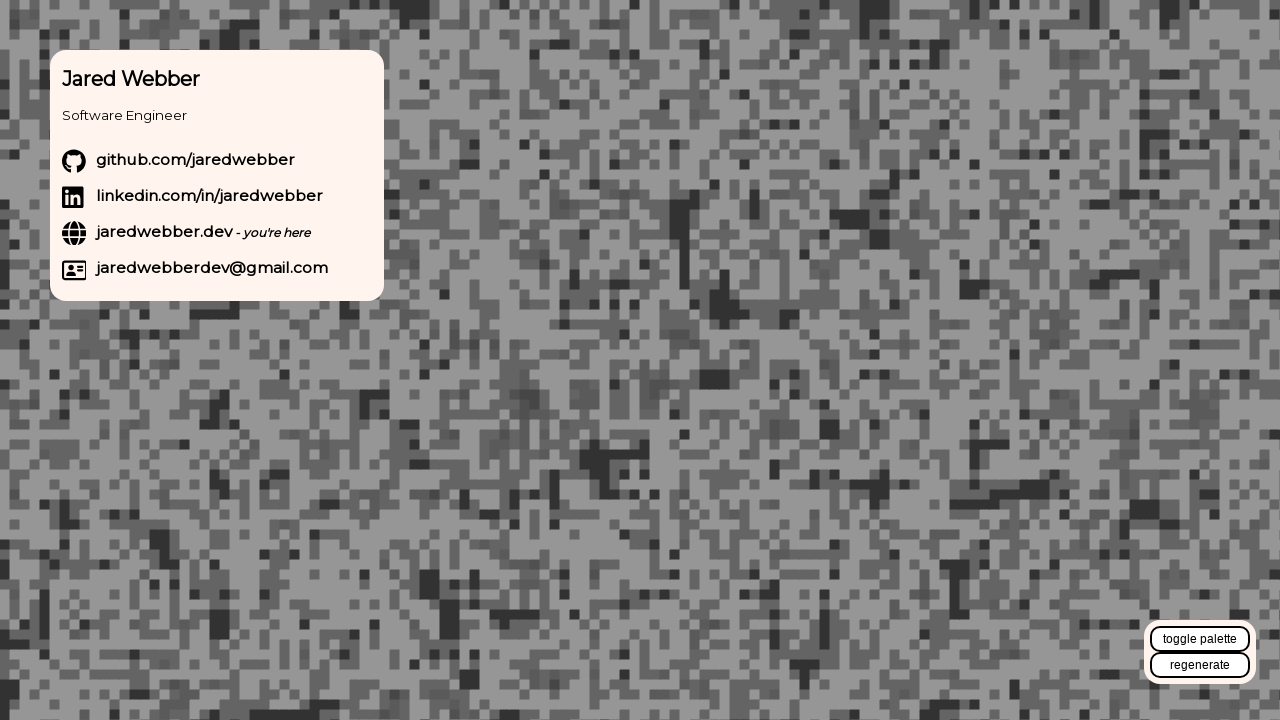

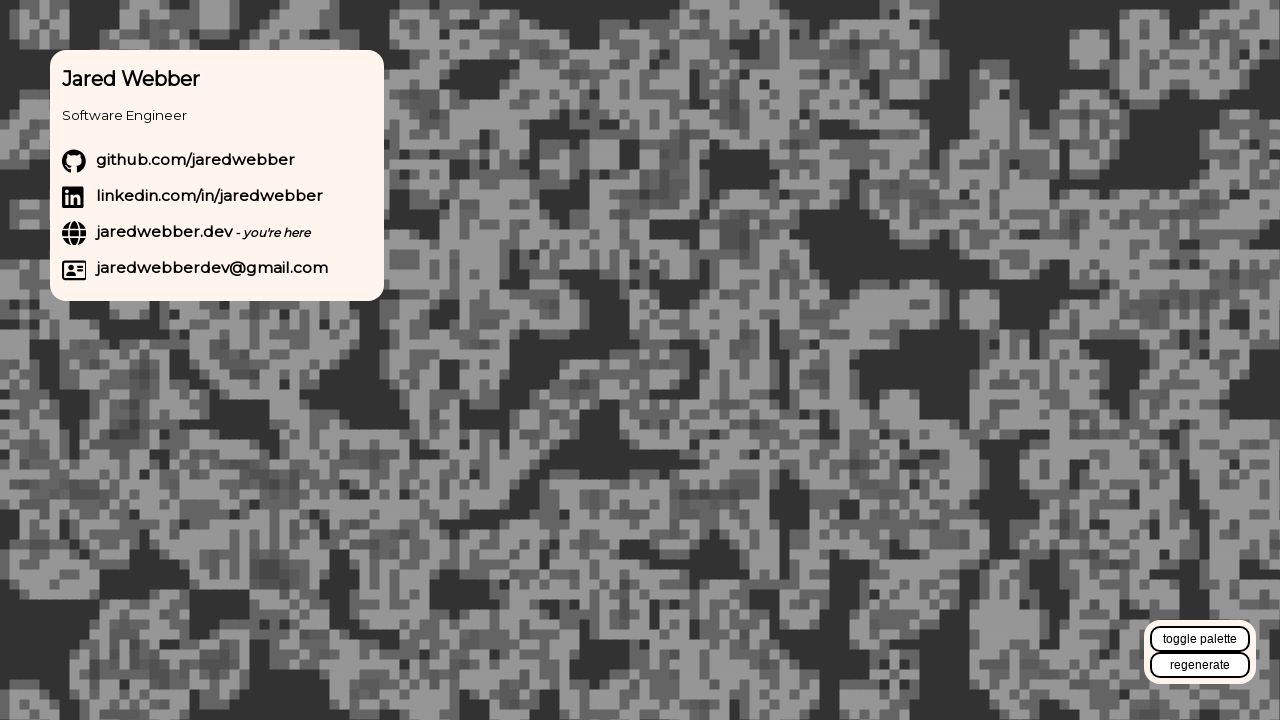